Navigates through a paginated table, extracting data from specific cells and iterating through multiple pages using the Next Page button

Starting URL: https://www.leafground.com/table.xhtml

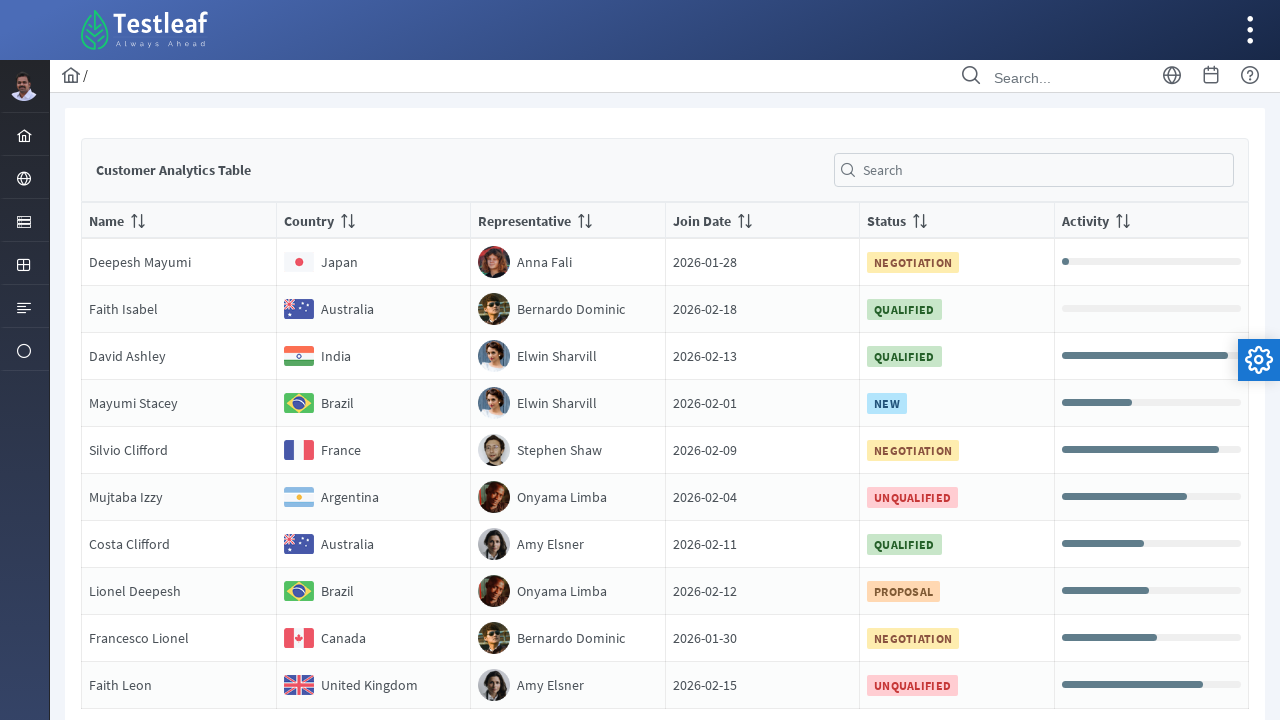

Located all rows in the table
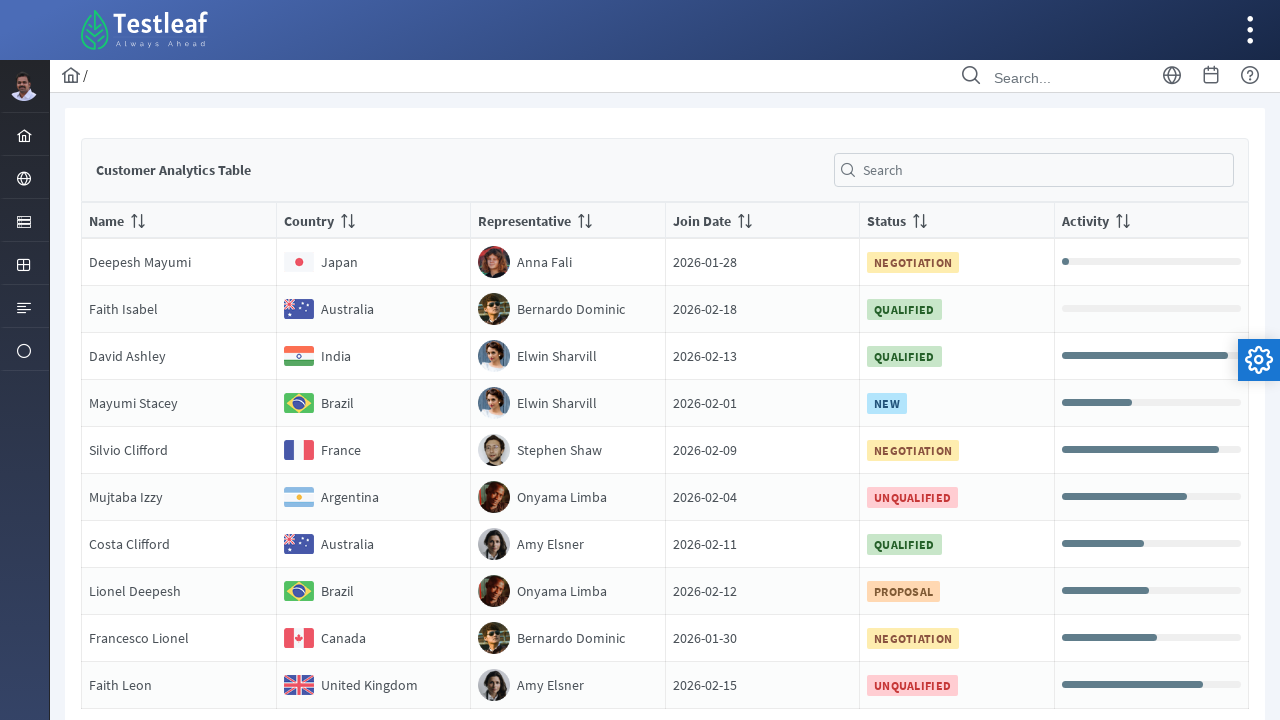

Located all columns in the first row
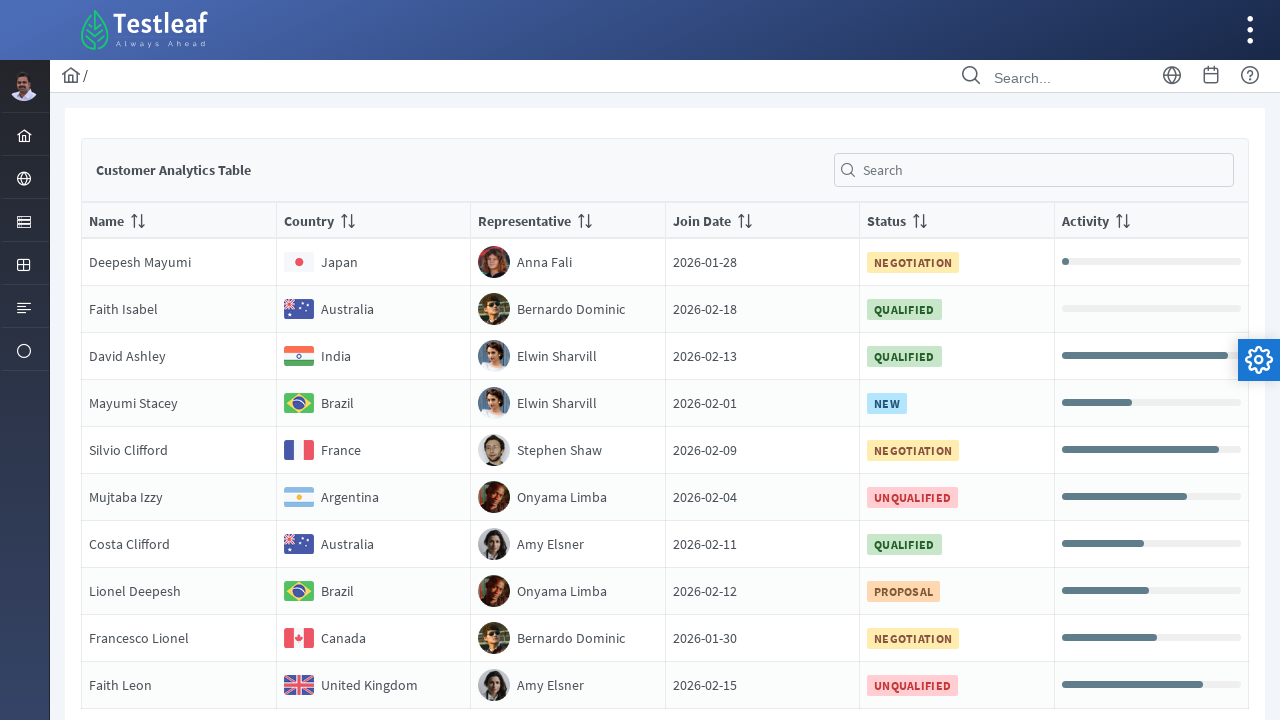

Extracted cell value from row 3, column 2
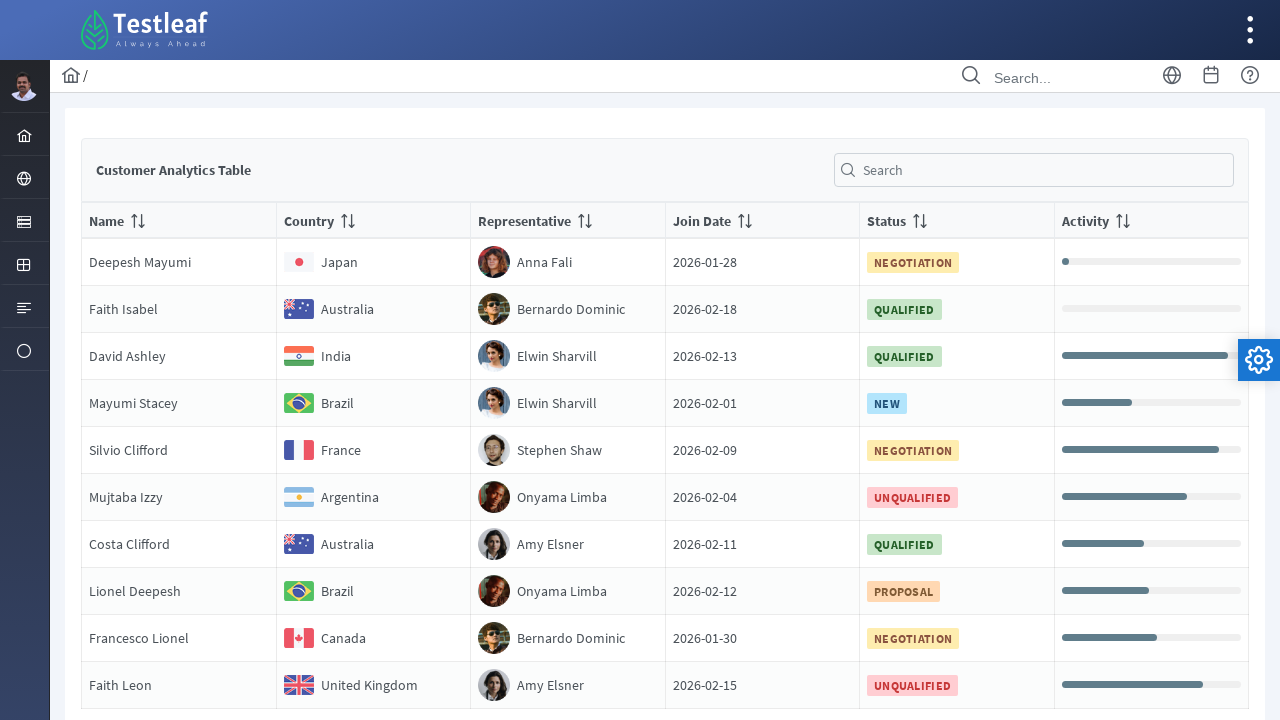

Located all names in column 3 on page 1
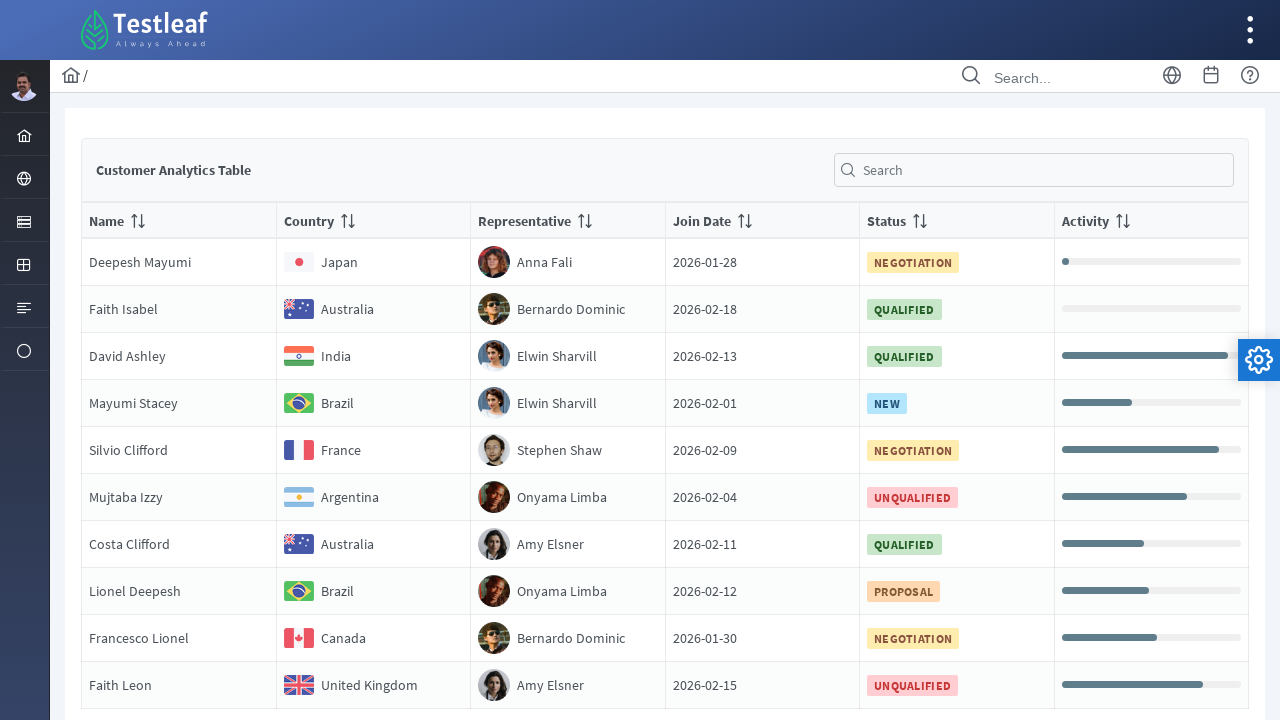

Waited 3 seconds before proceeding
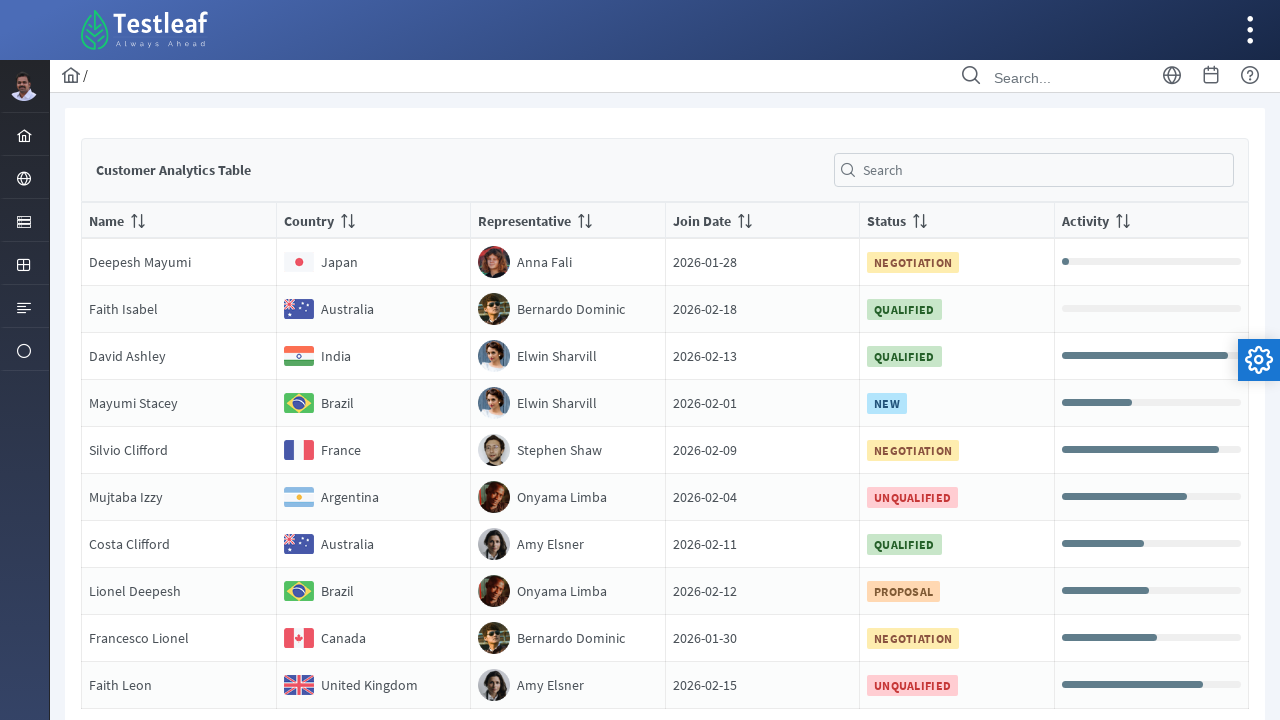

Next Page button became visible
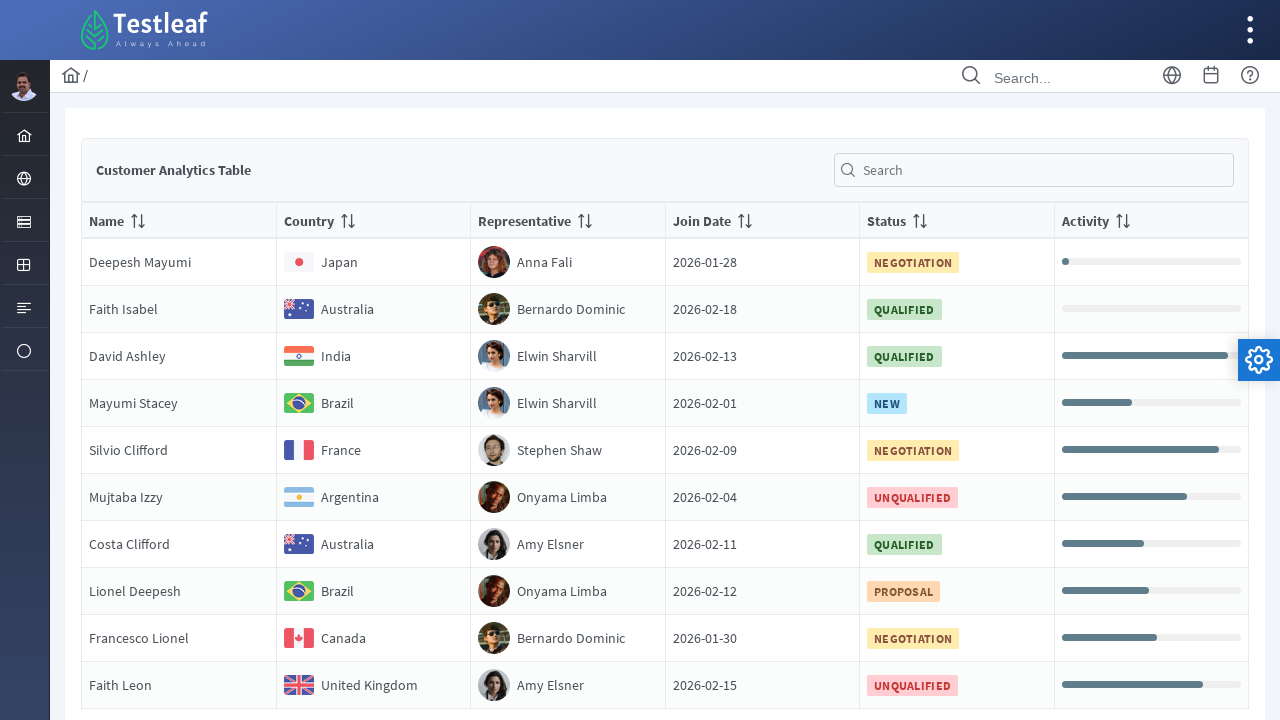

Clicked Next Page button to navigate to page 2 at (772, 617) on xpath=//*[@aria-label='Next Page']
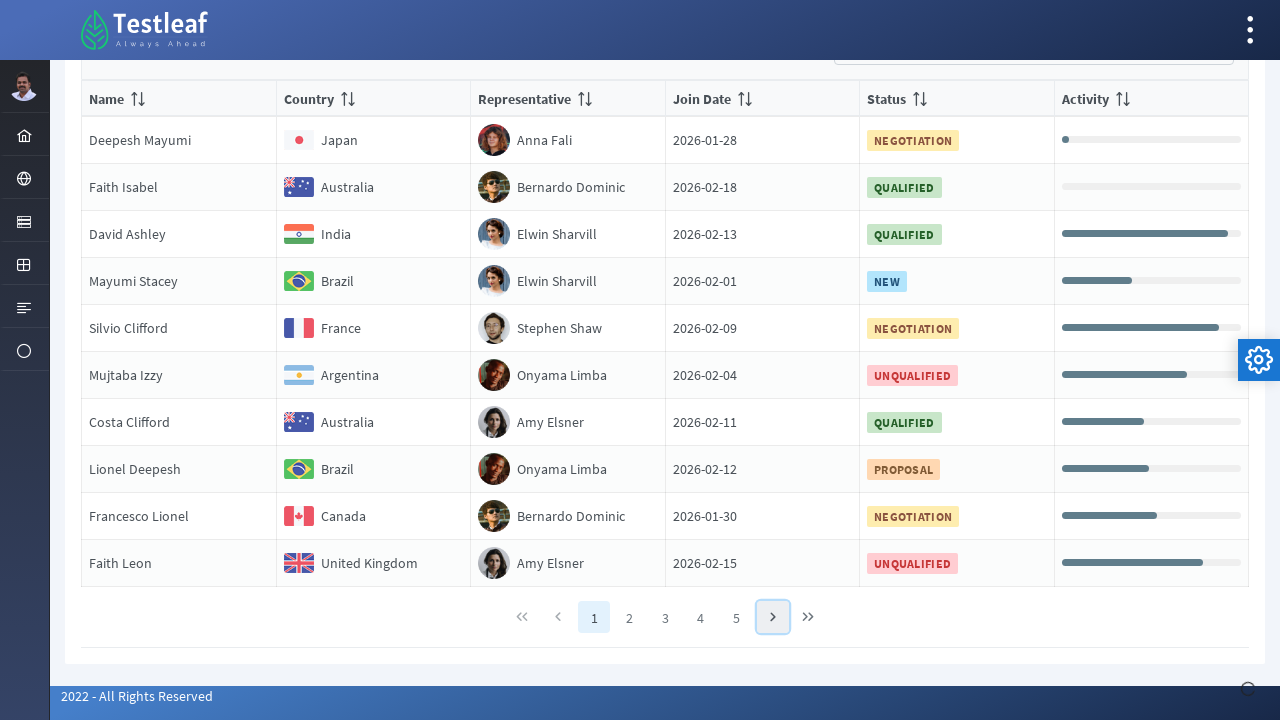

Located all names in column 3 on page 2
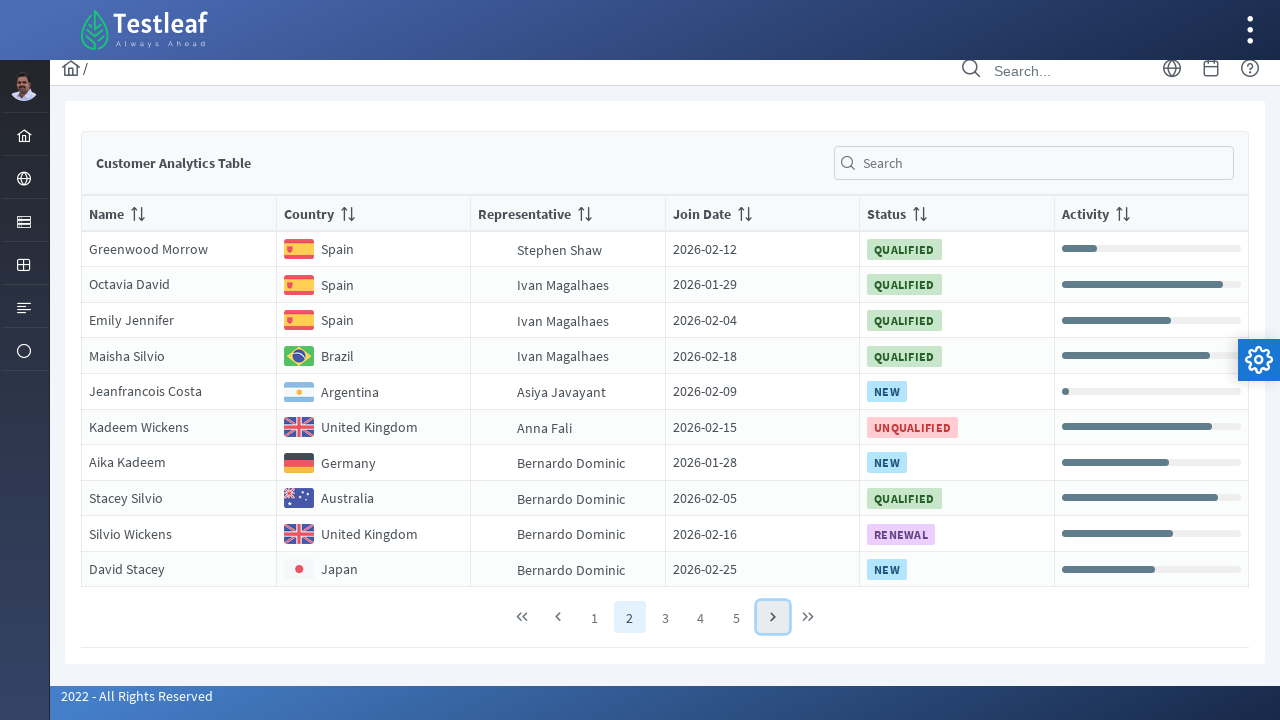

Waited 3 seconds before proceeding
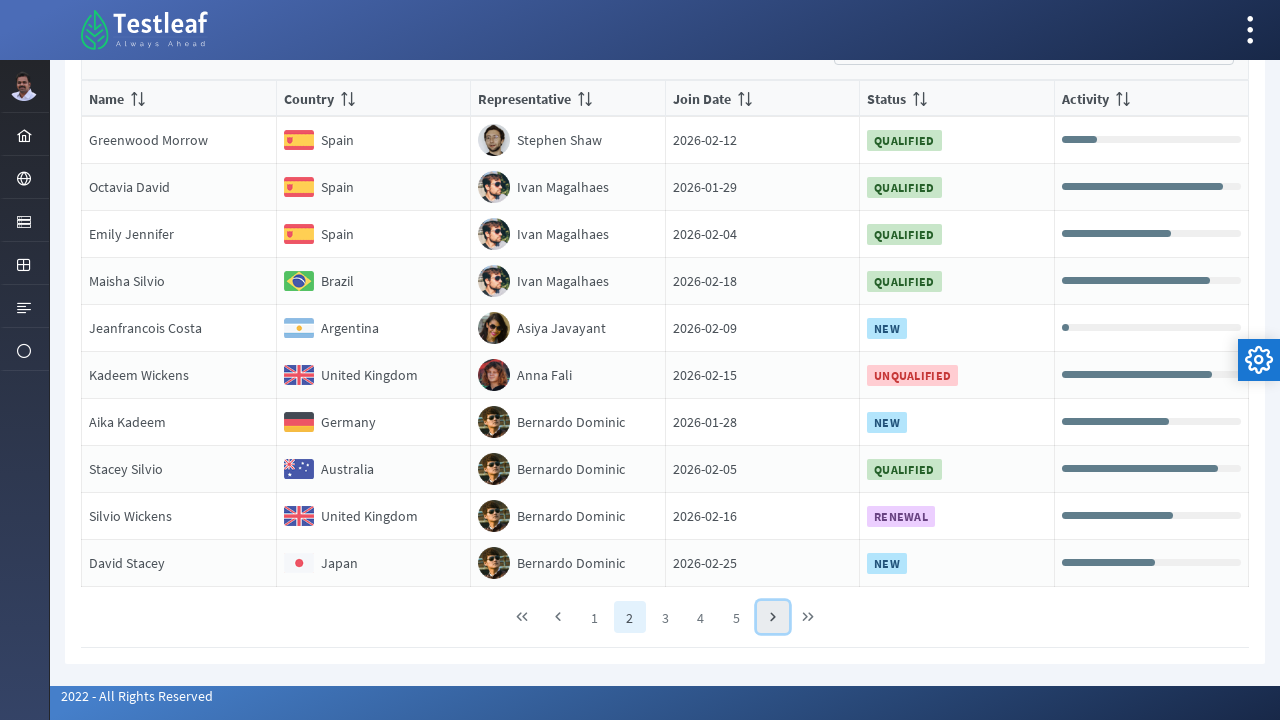

Next Page button became visible
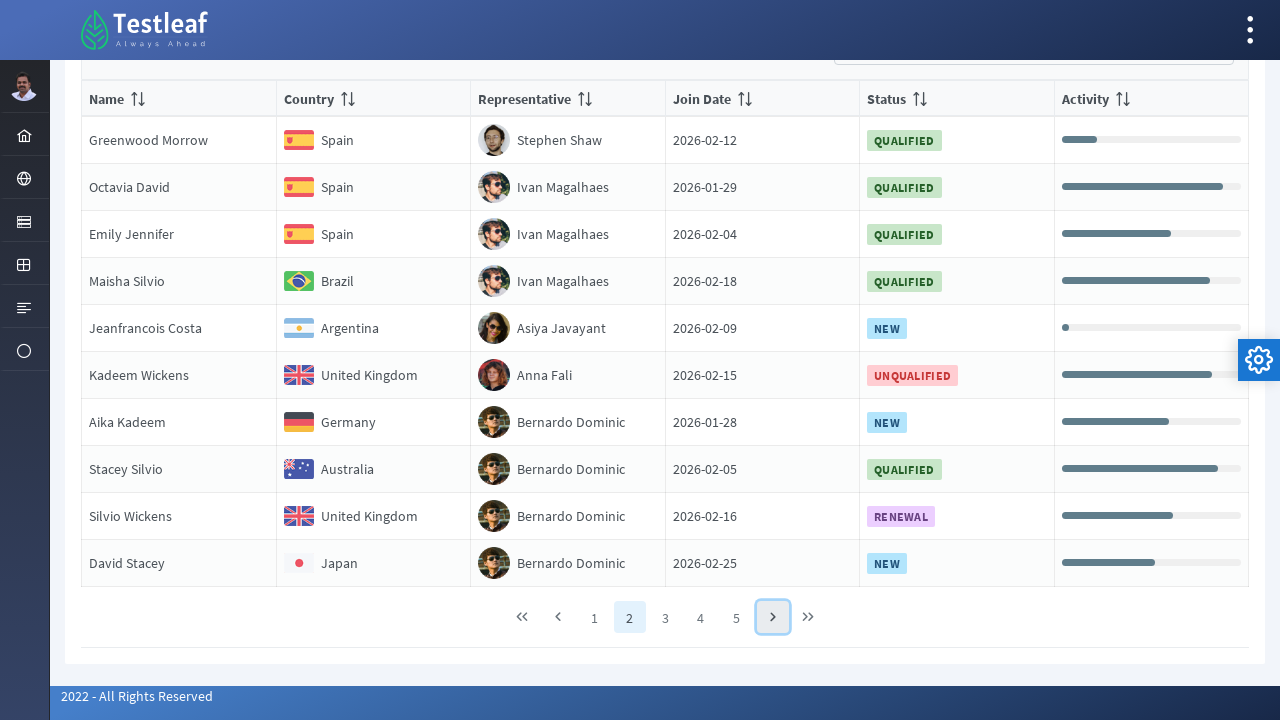

Clicked Next Page button to navigate to page 3 at (772, 617) on xpath=//*[@aria-label='Next Page']
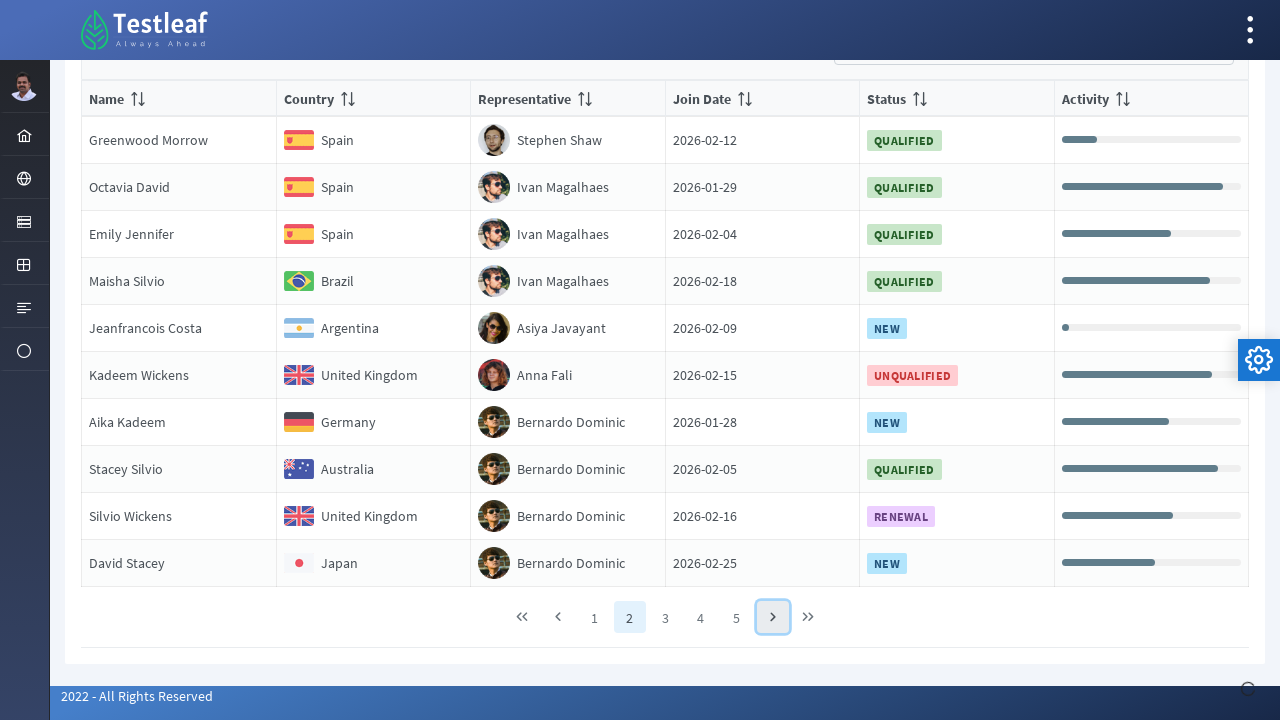

Located all names in column 3 on page 3
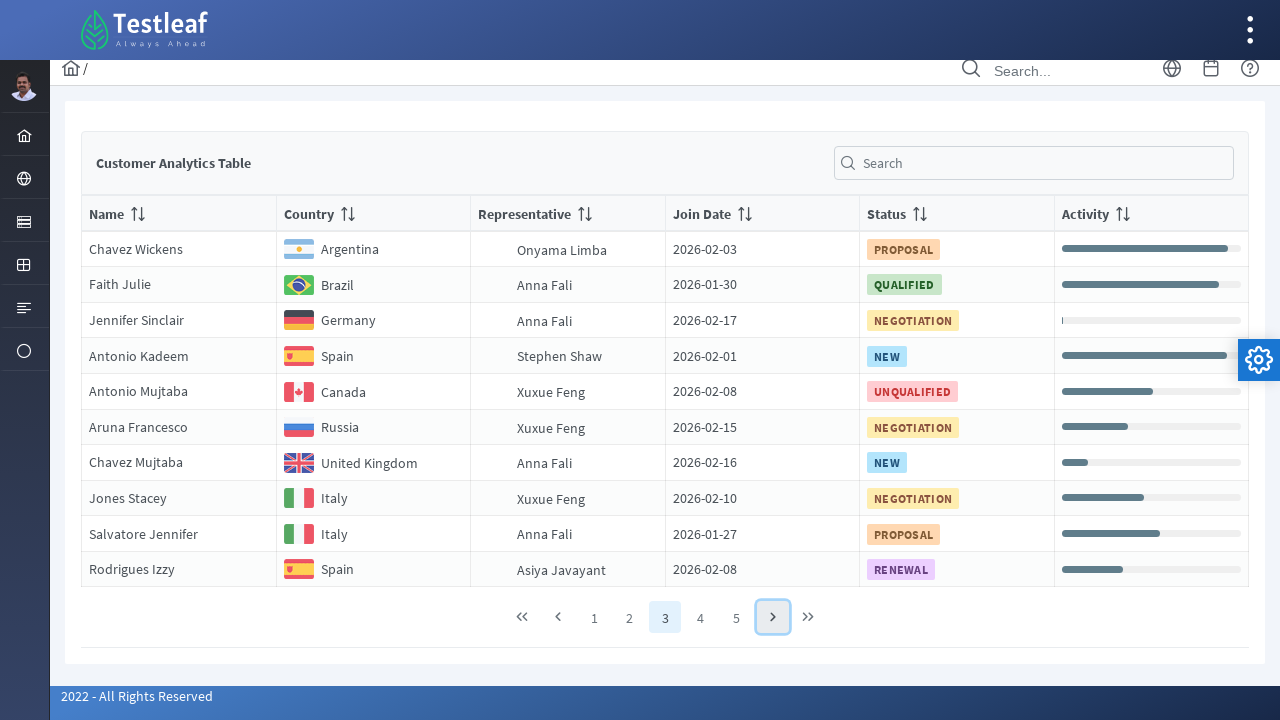

Waited 3 seconds before proceeding
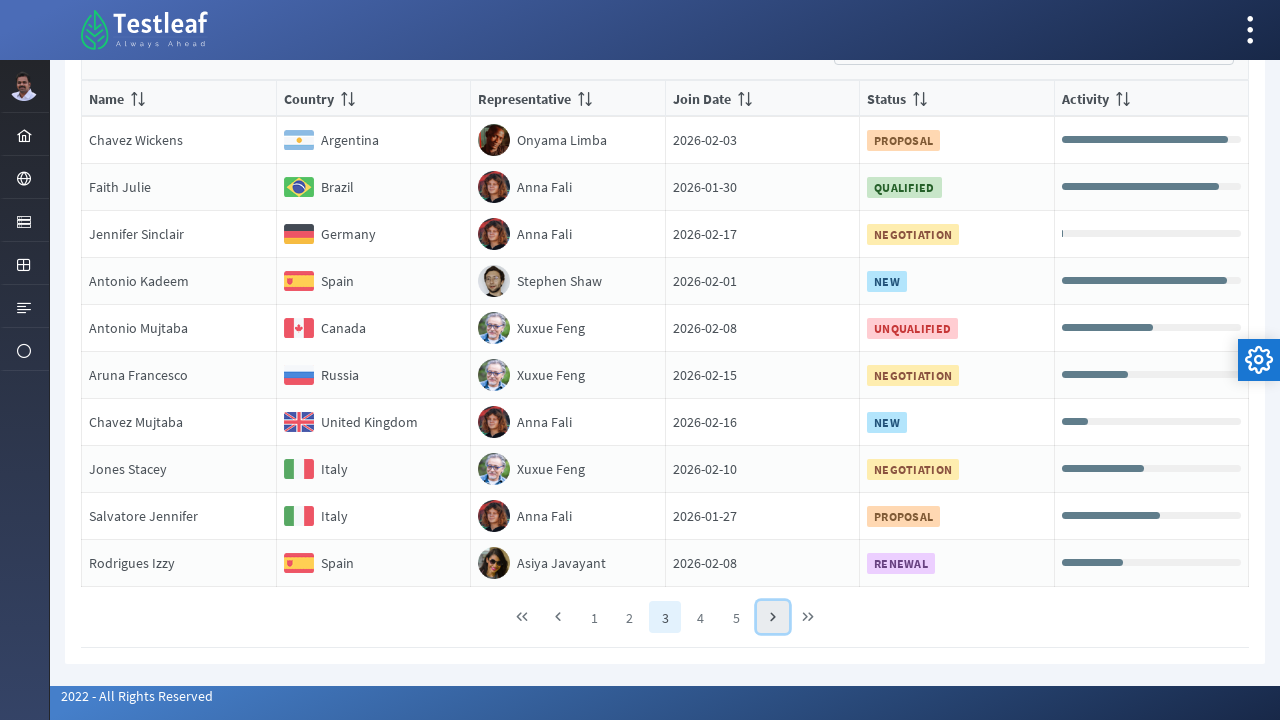

Next Page button became visible
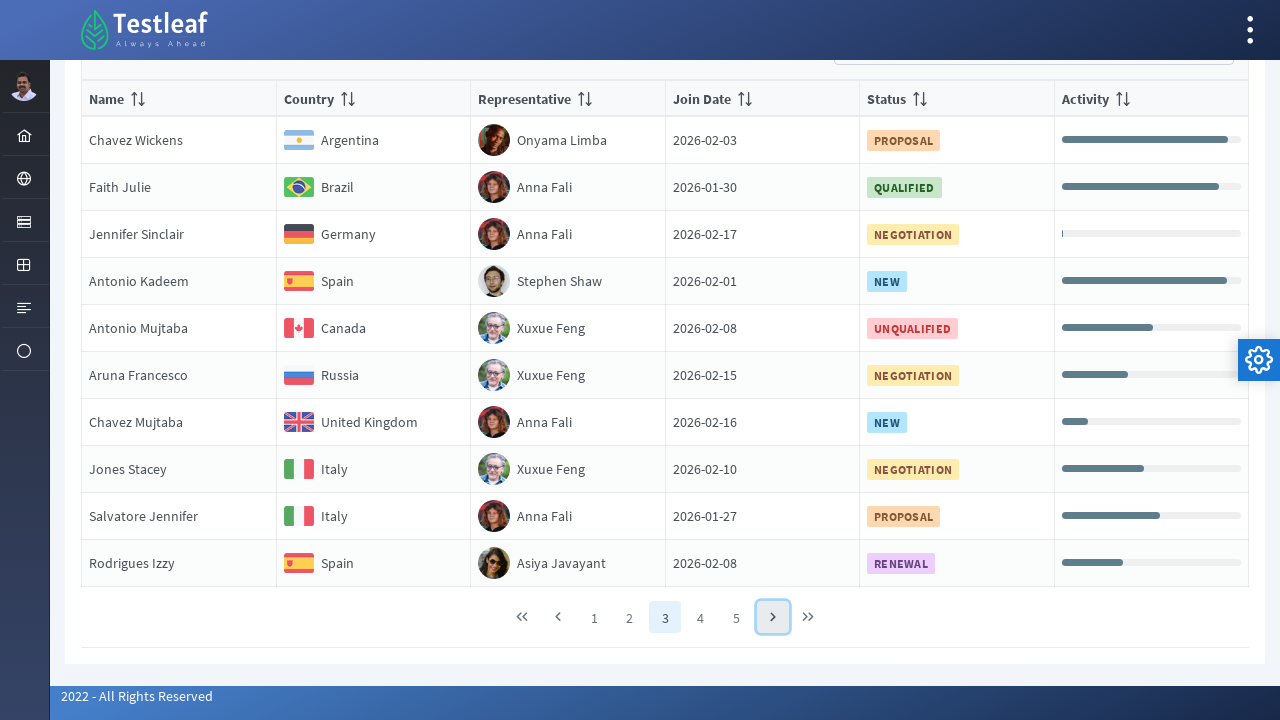

Clicked Next Page button to navigate to page 4 at (772, 617) on xpath=//*[@aria-label='Next Page']
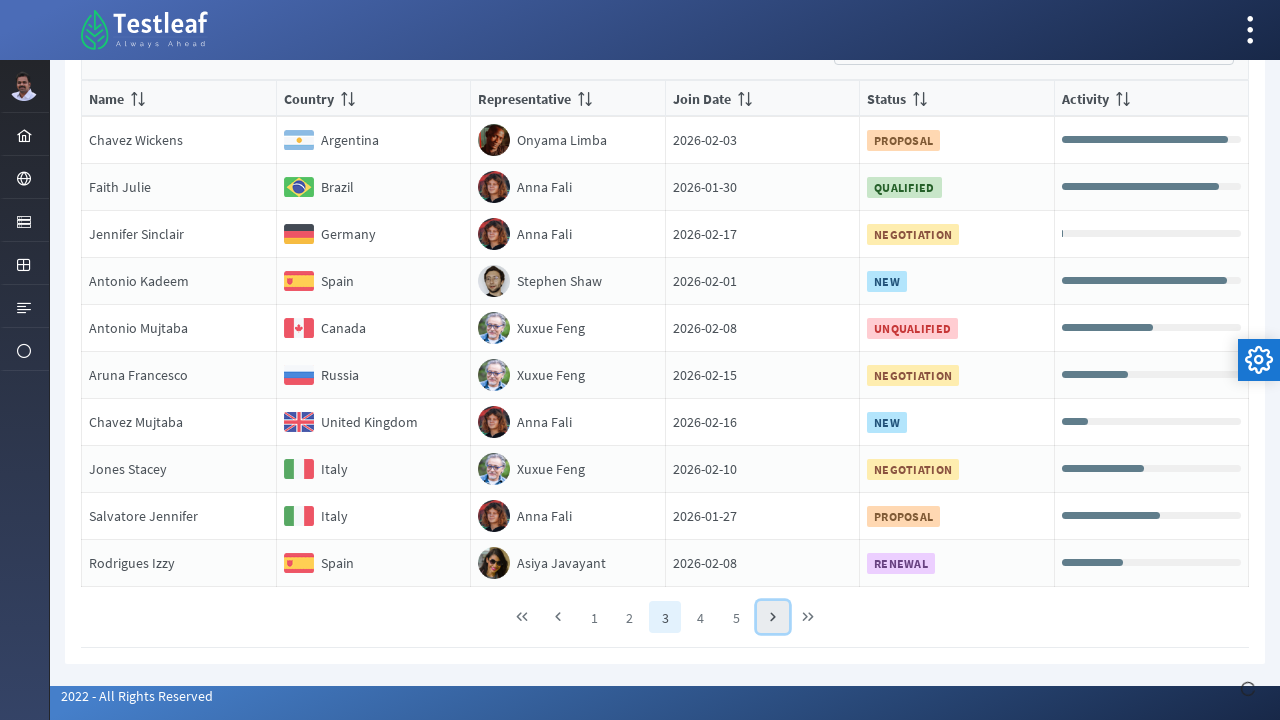

Located all names in column 3 on page 4
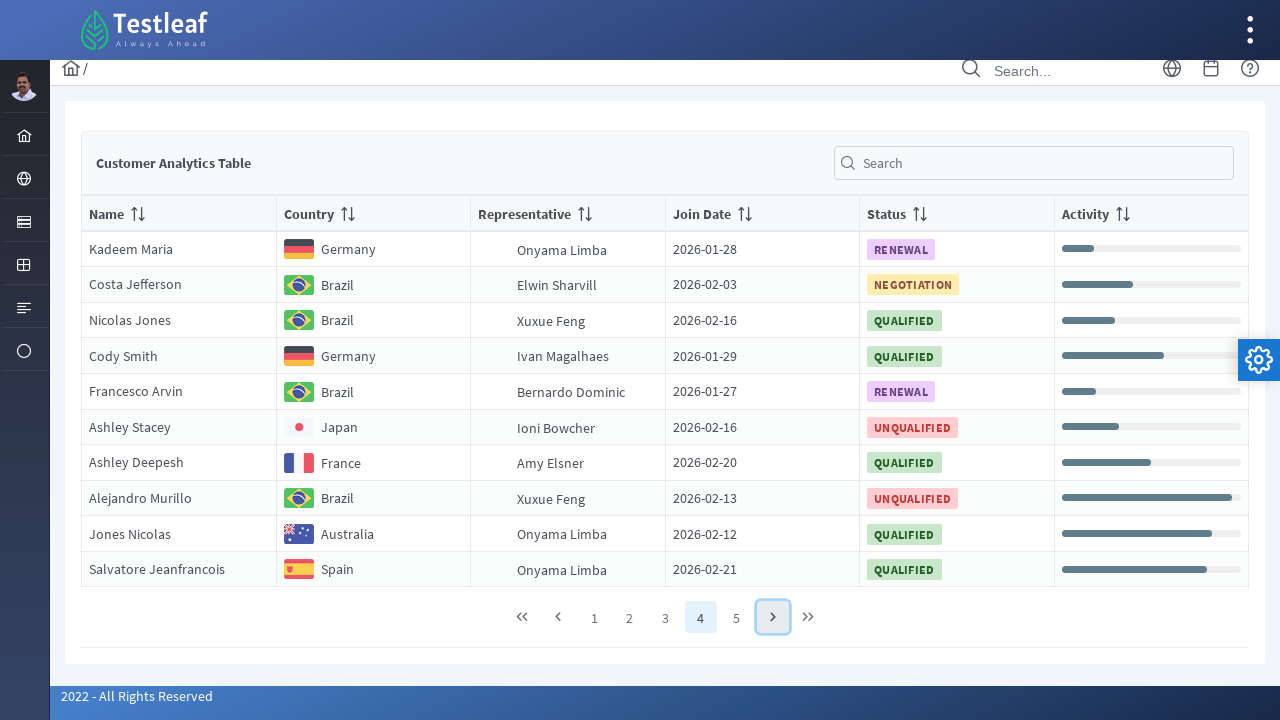

Waited 3 seconds before proceeding
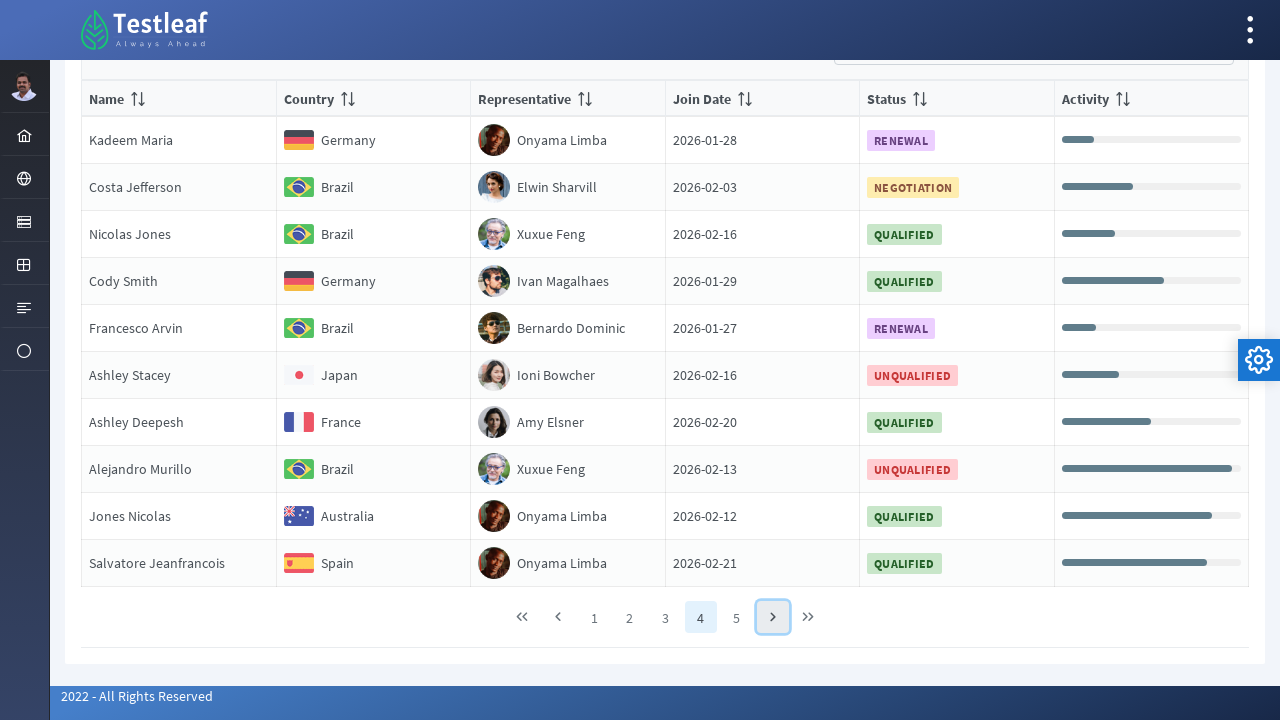

Next Page button became visible
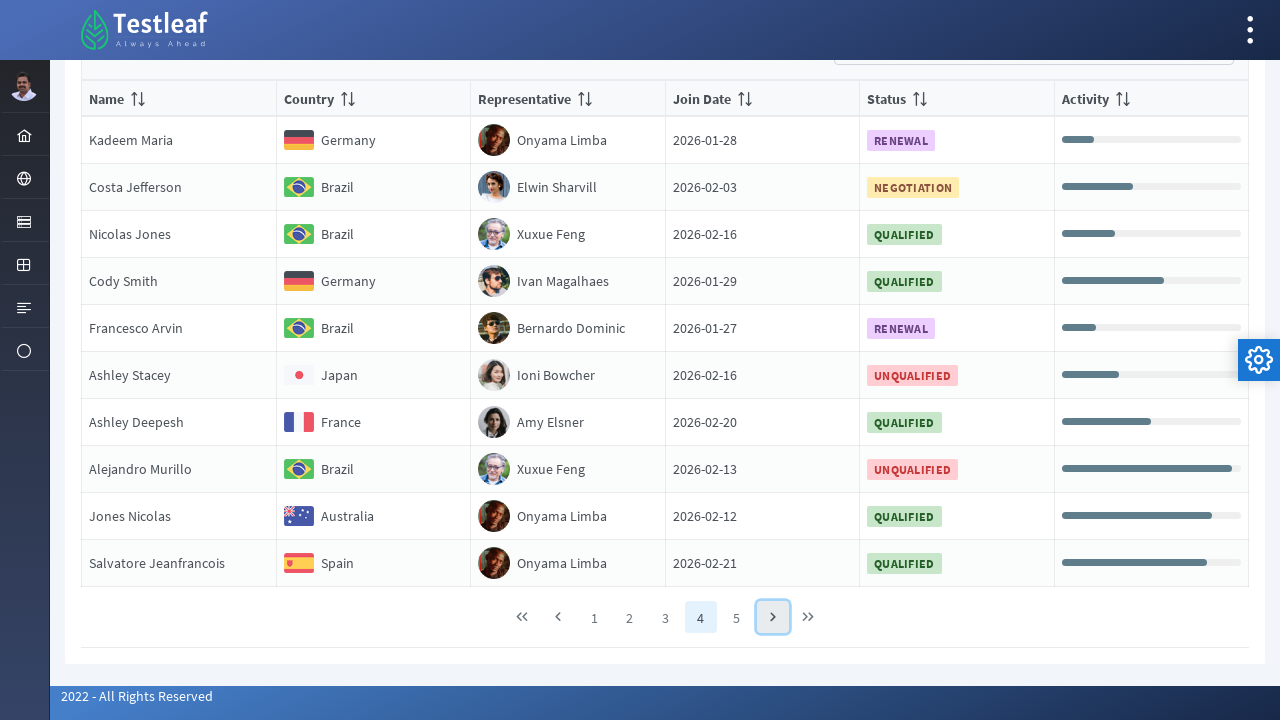

Clicked Next Page button to navigate to page 5 at (772, 617) on xpath=//*[@aria-label='Next Page']
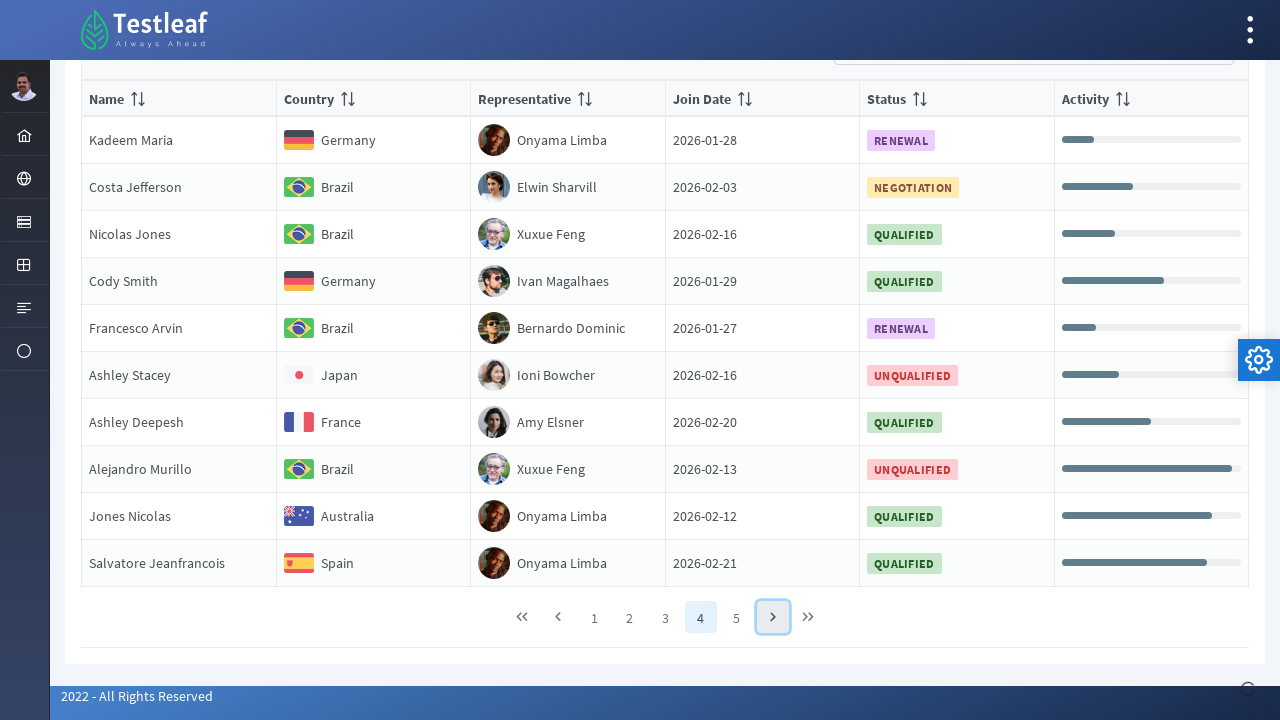

Located all names in column 3 on page 5
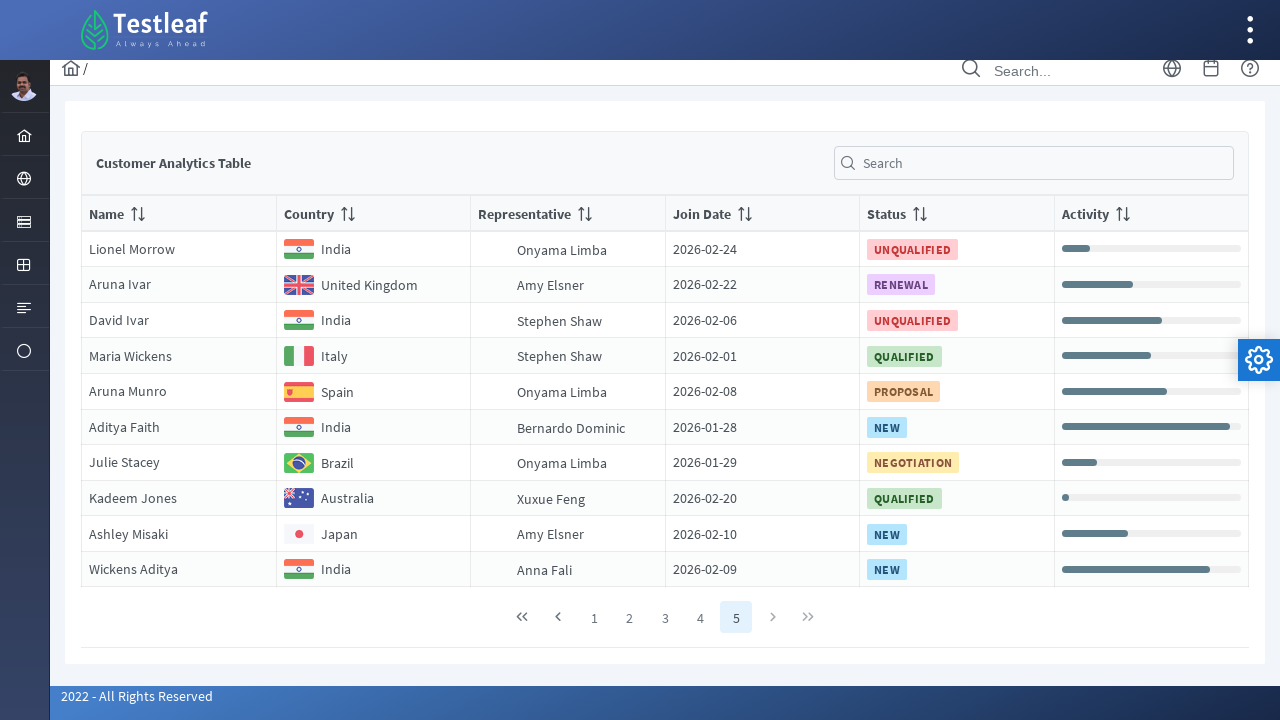

Waited 3 seconds before proceeding
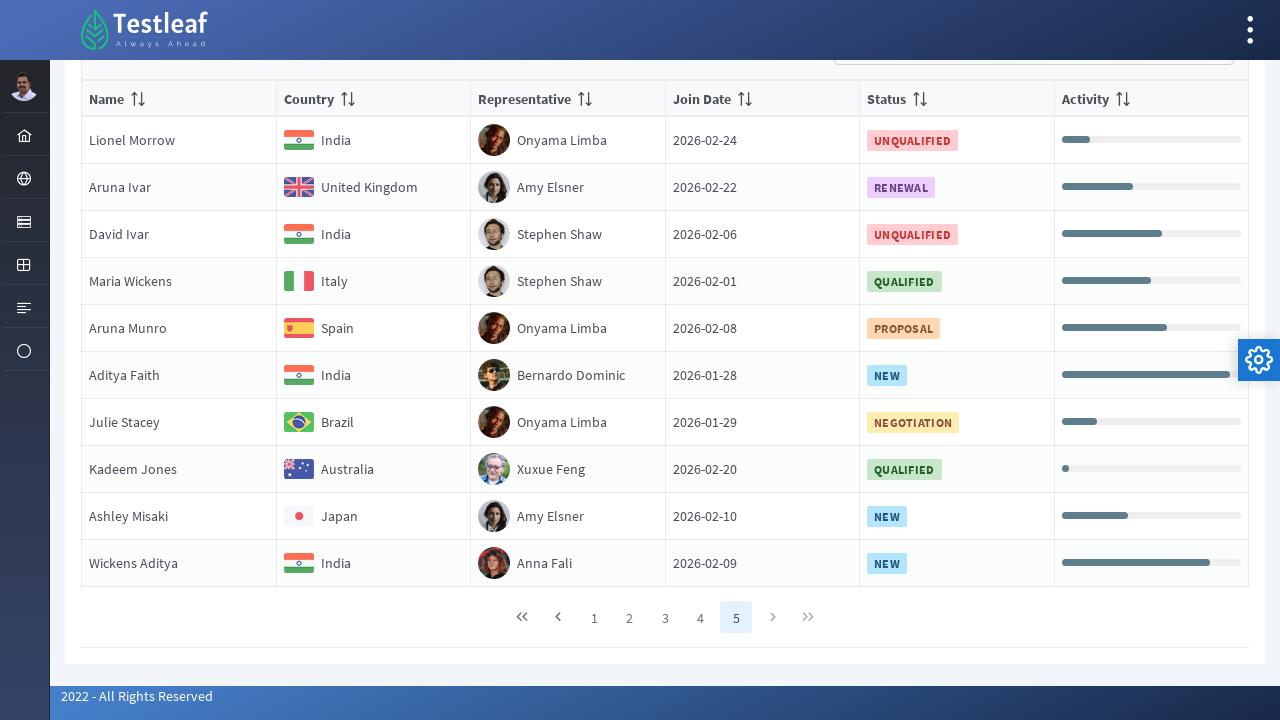

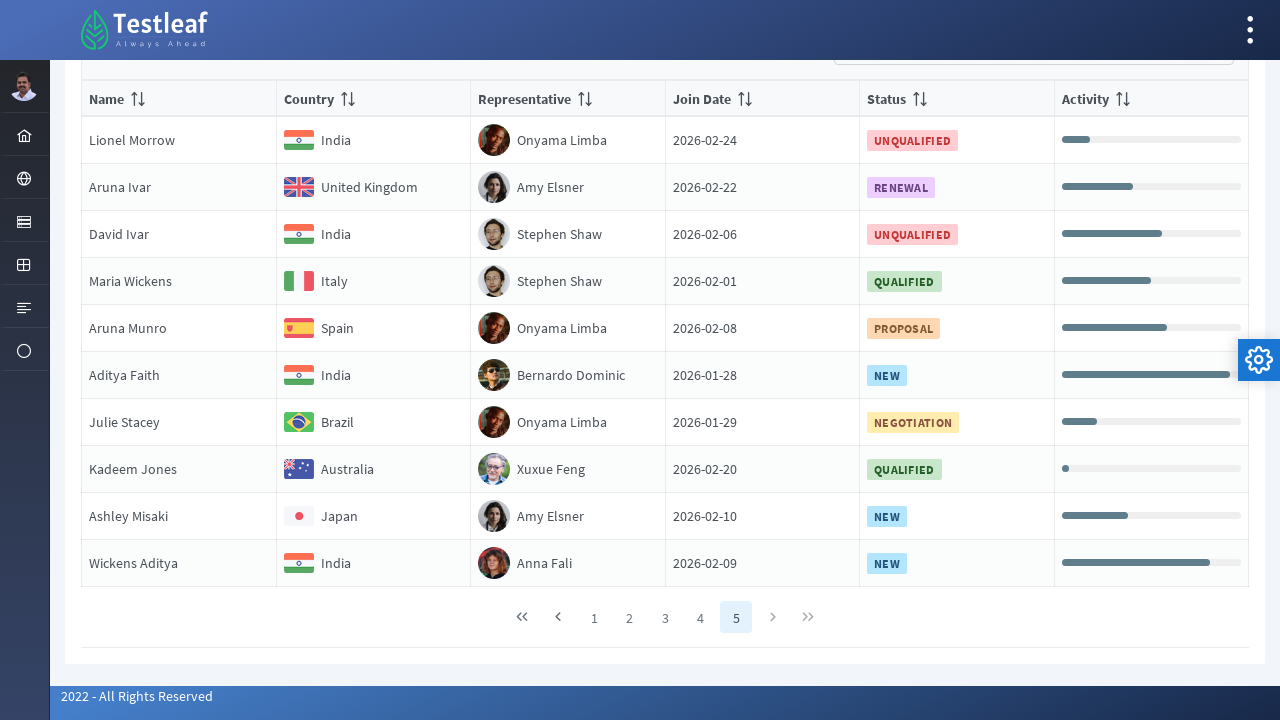